Tests window handling functionality by opening a new window, switching between parent and child windows, and retrieving text from both windows

Starting URL: http://the-internet.herokuapp.com/

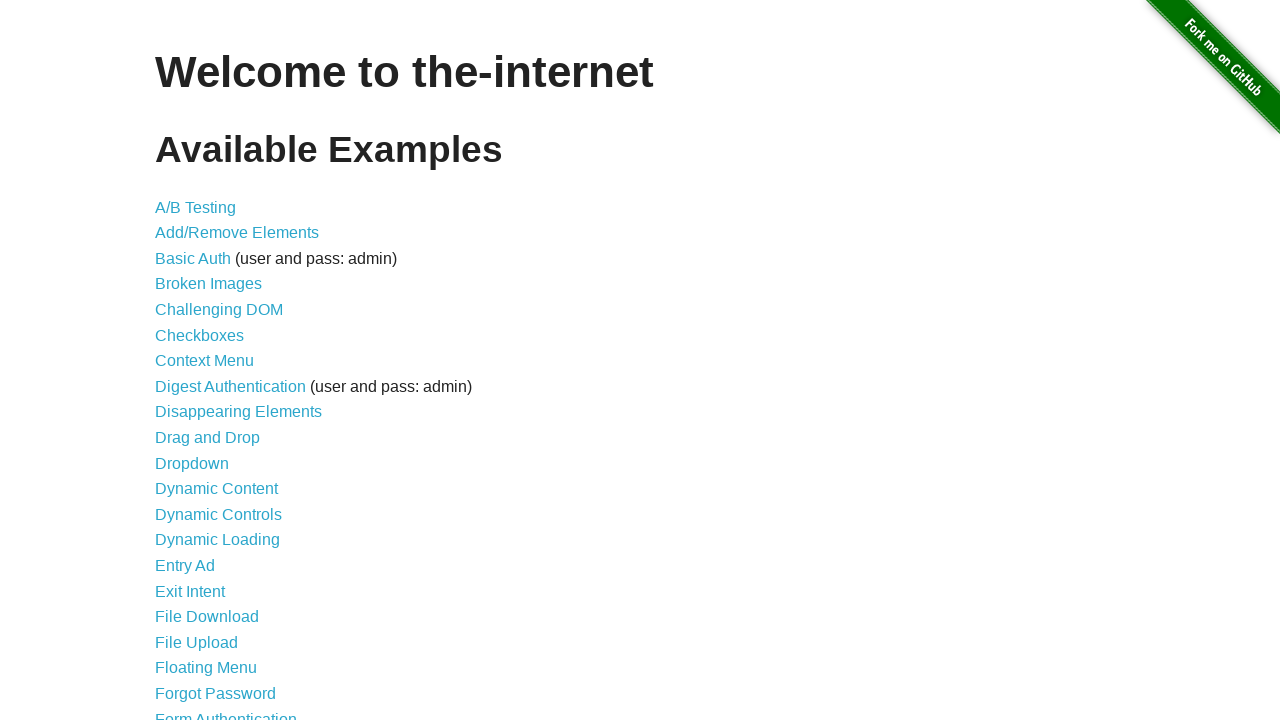

Clicked on Windows link to navigate to window handling page at (218, 369) on a[href='/windows']
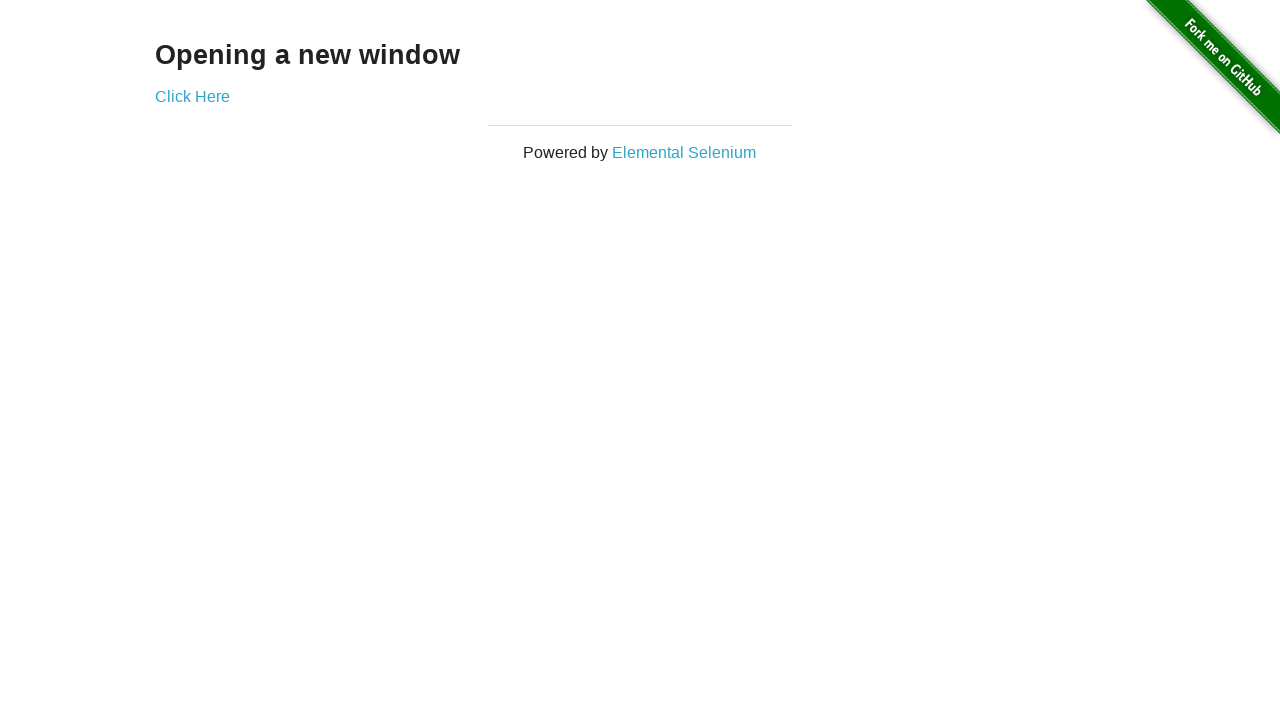

Clicked link to open a new window at (192, 96) on a[href='/windows/new']
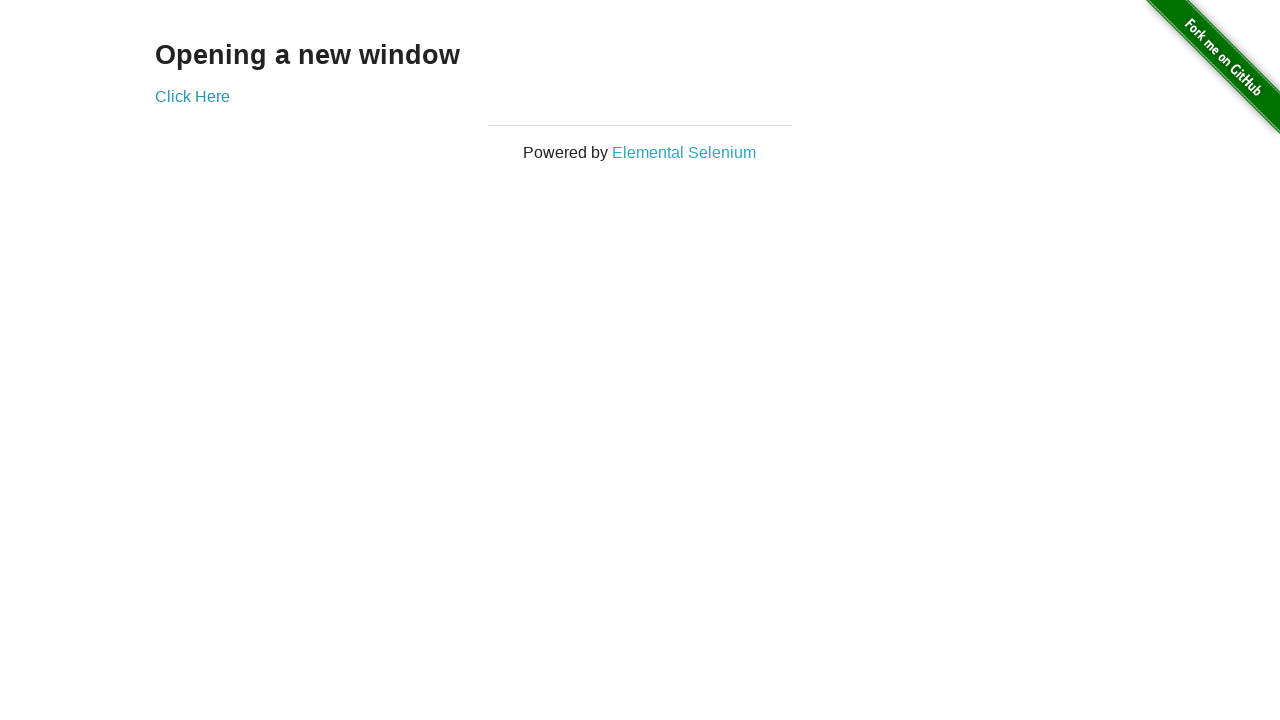

New window opened and captured
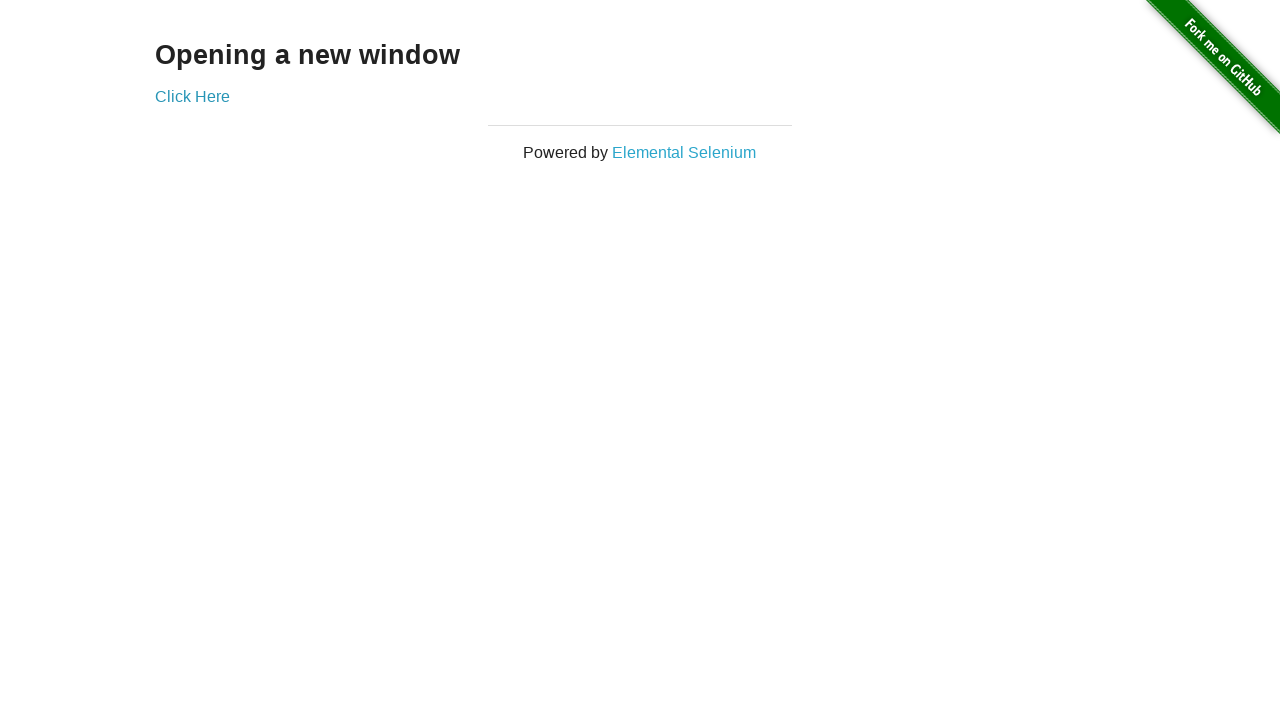

Retrieved text from new window: New Window
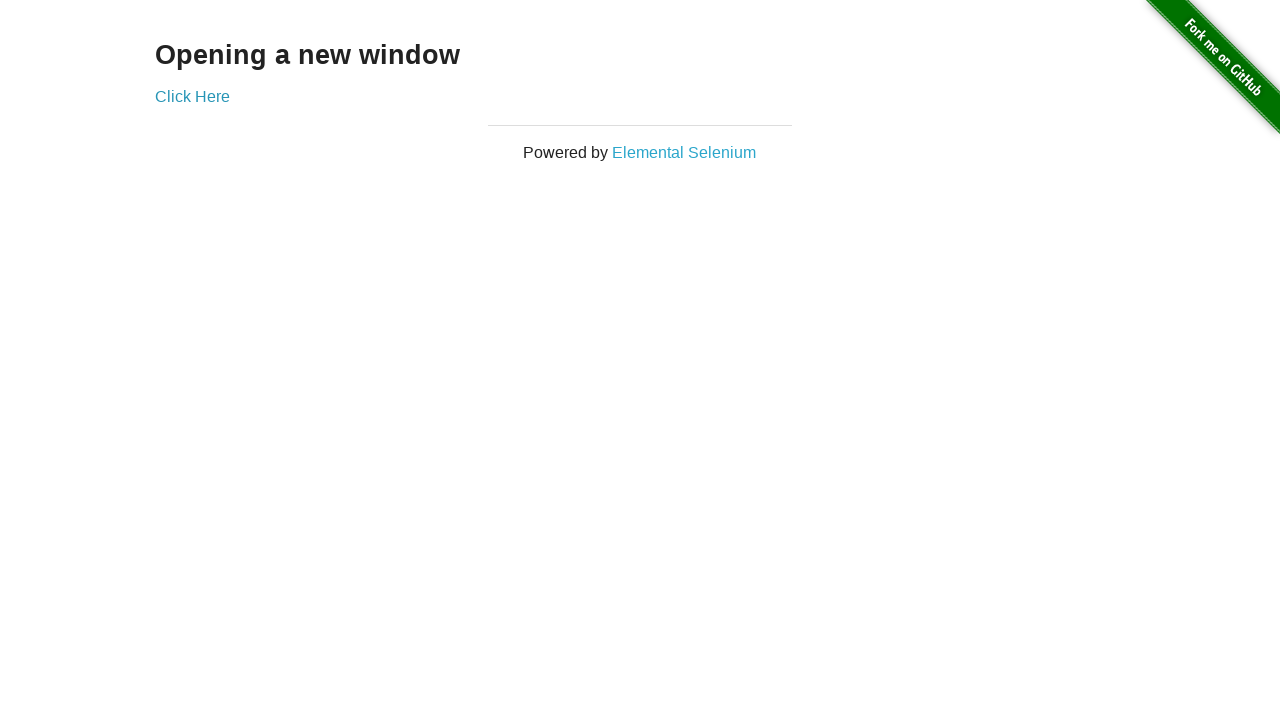

Retrieved text from original window: Opening a new window
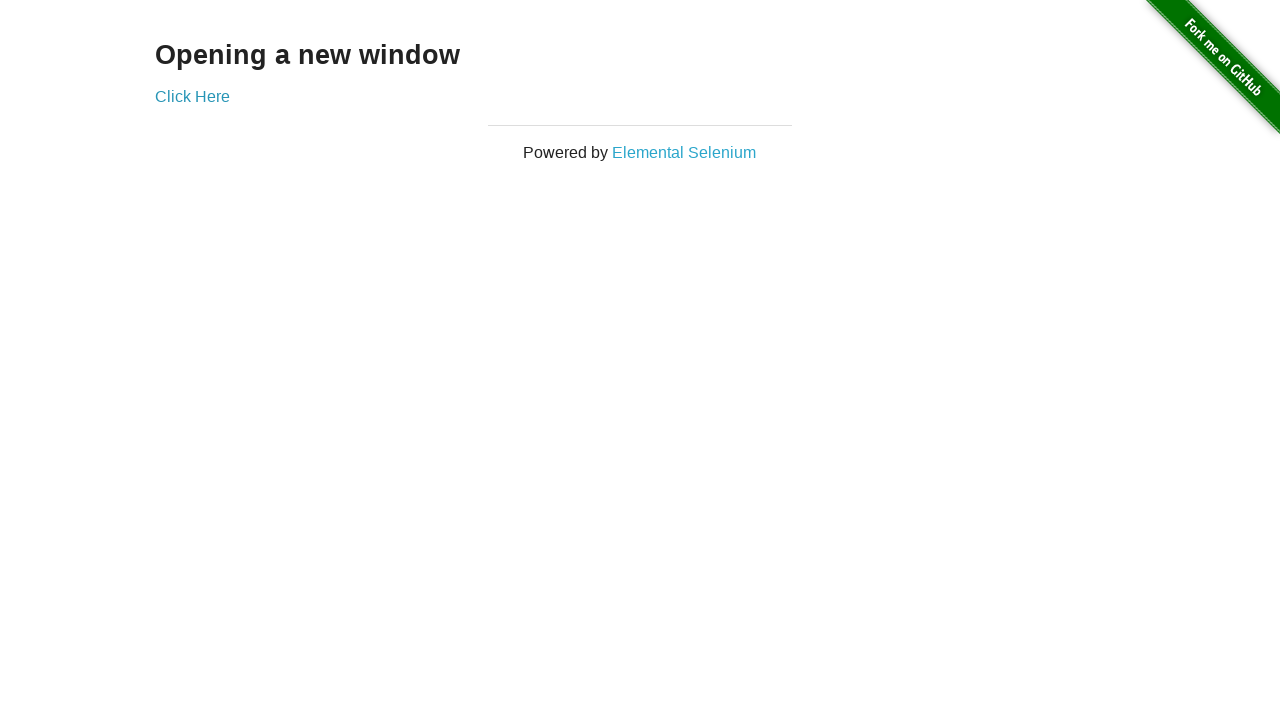

Closed the new window
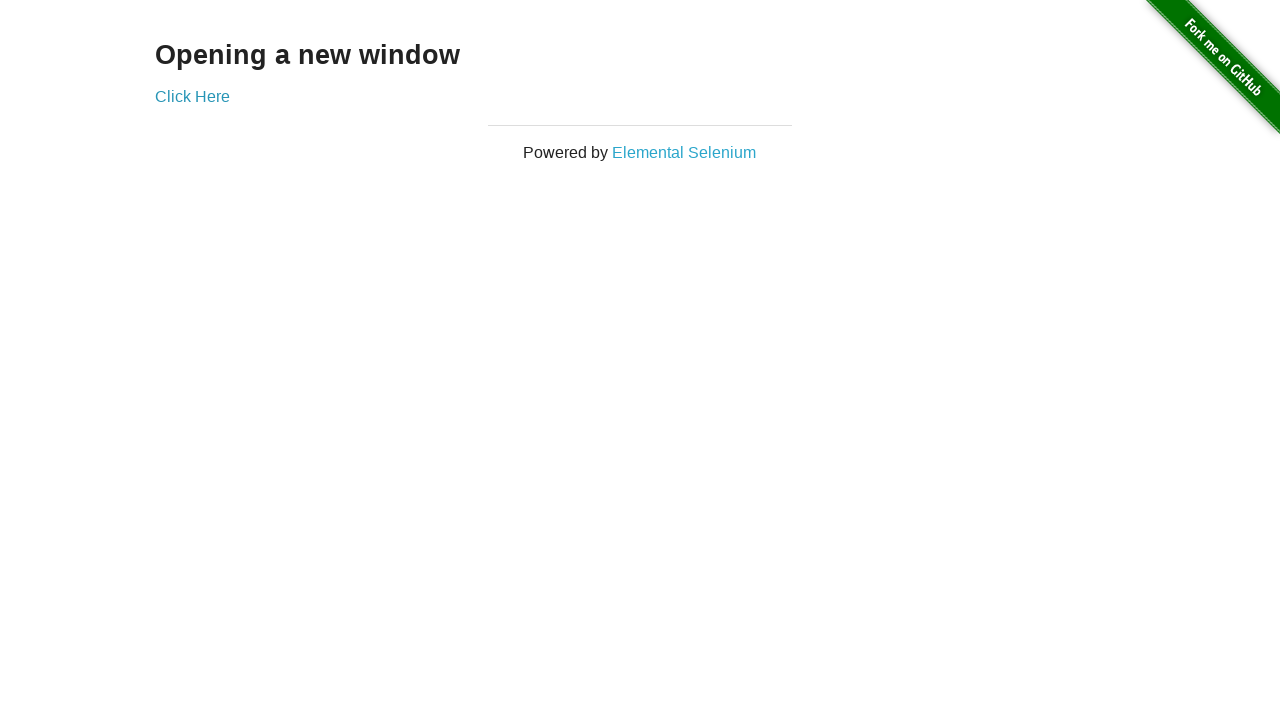

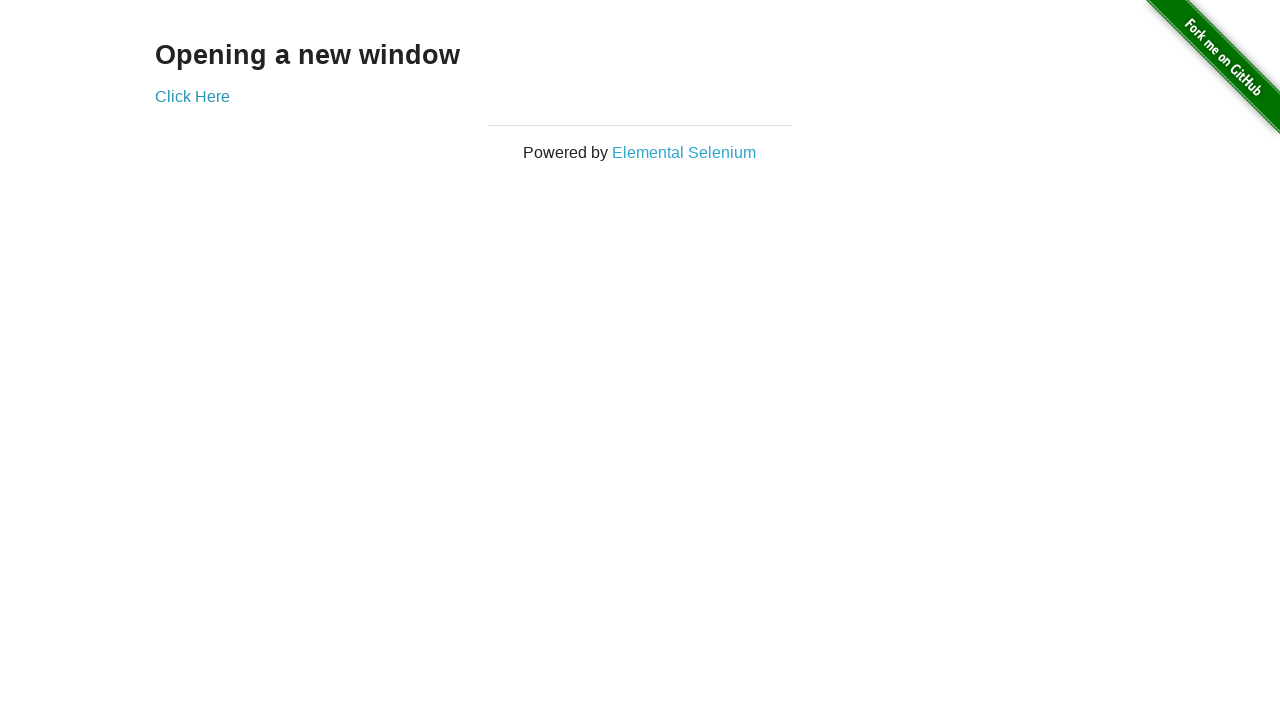